Tests the NYCU timetable website by iterating through all options in a dropdown selector and clicking the search button for each option to verify the search functionality works with different filter types.

Starting URL: https://timetable.nycu.edu.tw/

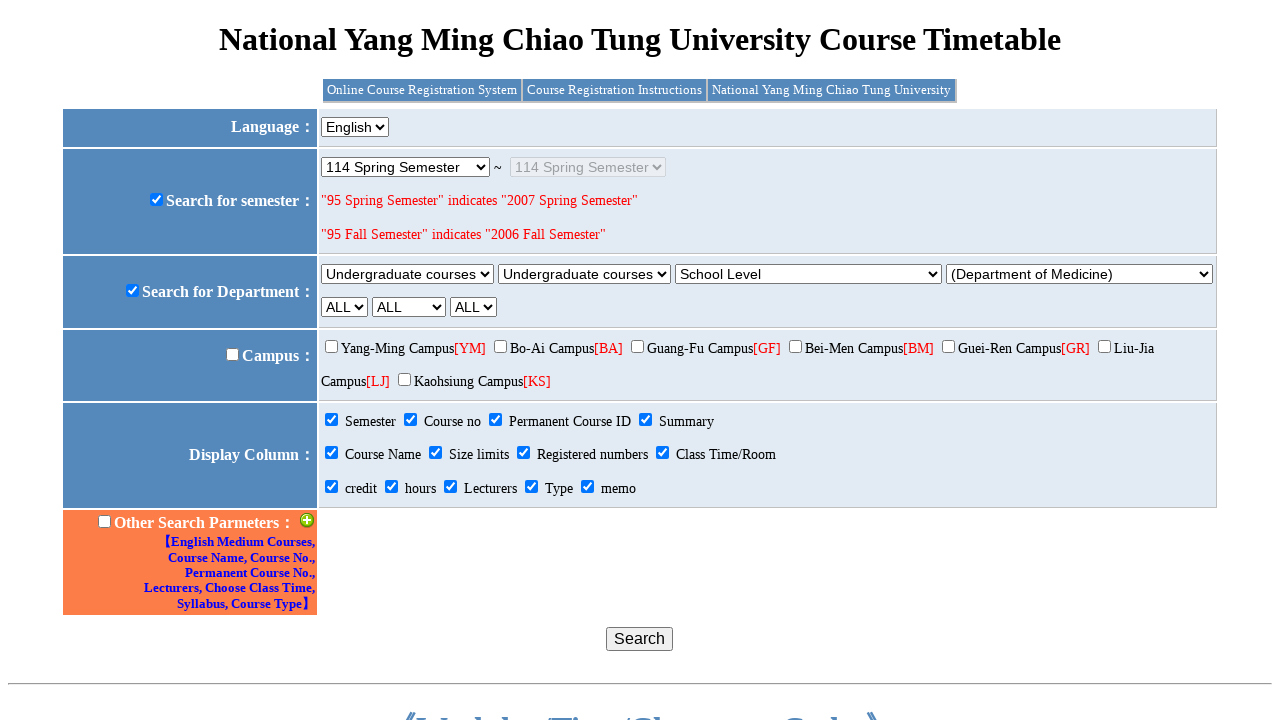

Waited for filter type dropdown selector to load
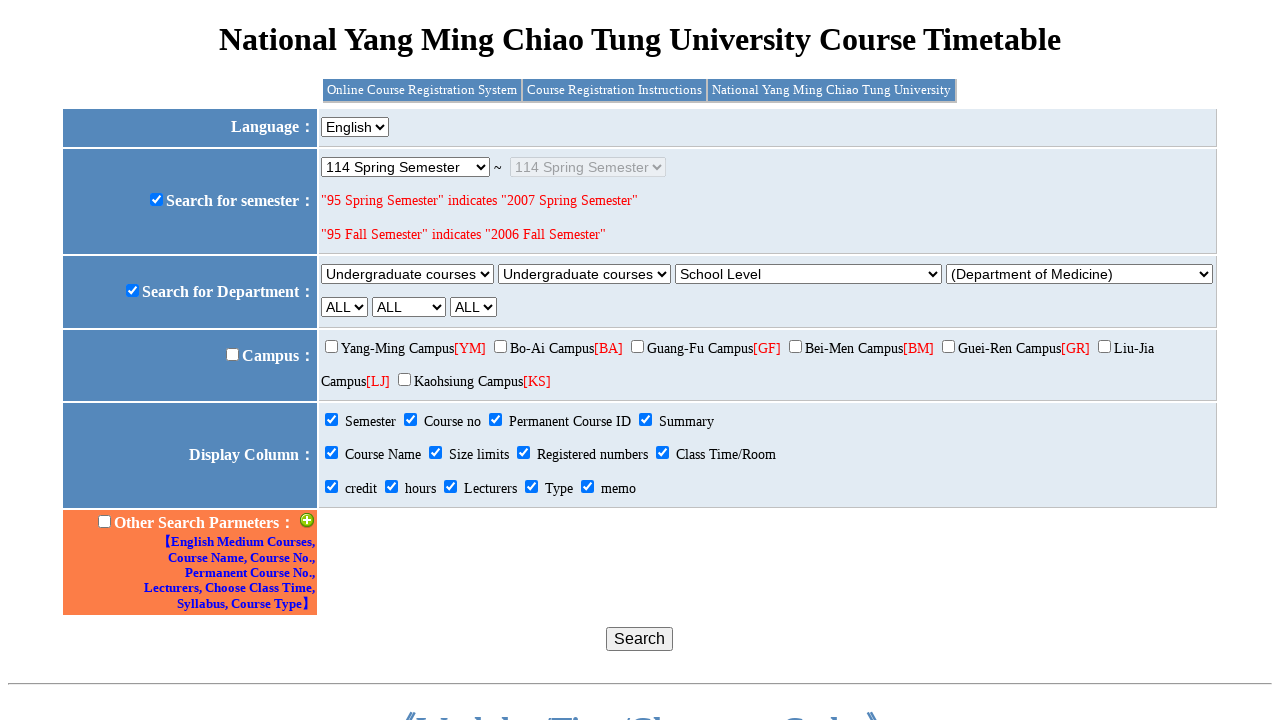

Located the filter type dropdown selector
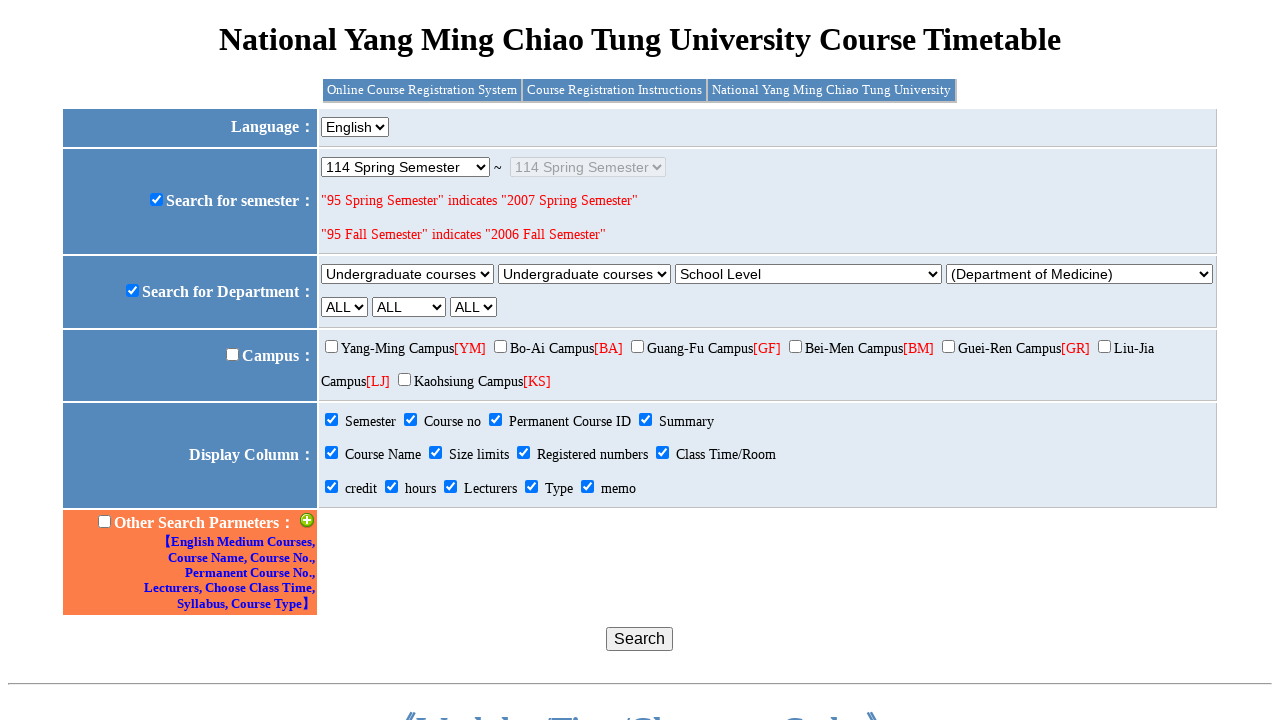

Retrieved all 7 options from the dropdown
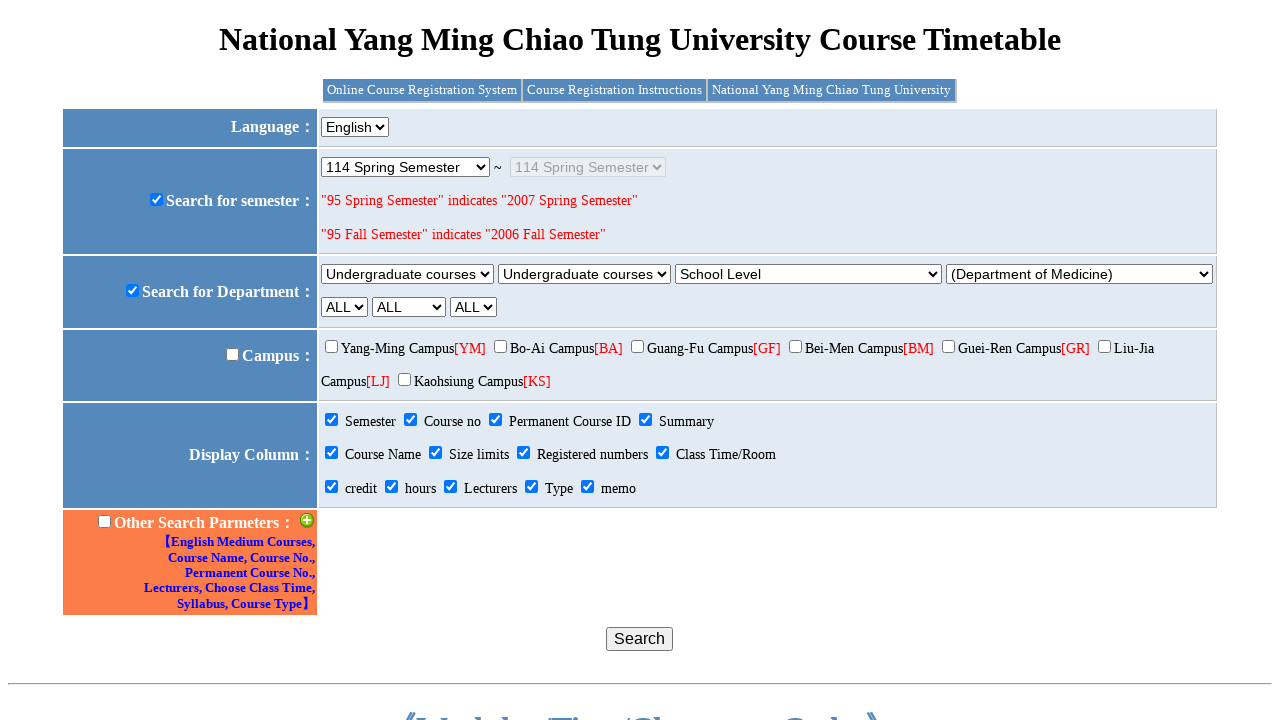

Reading dropdown option: Undergraduate courses
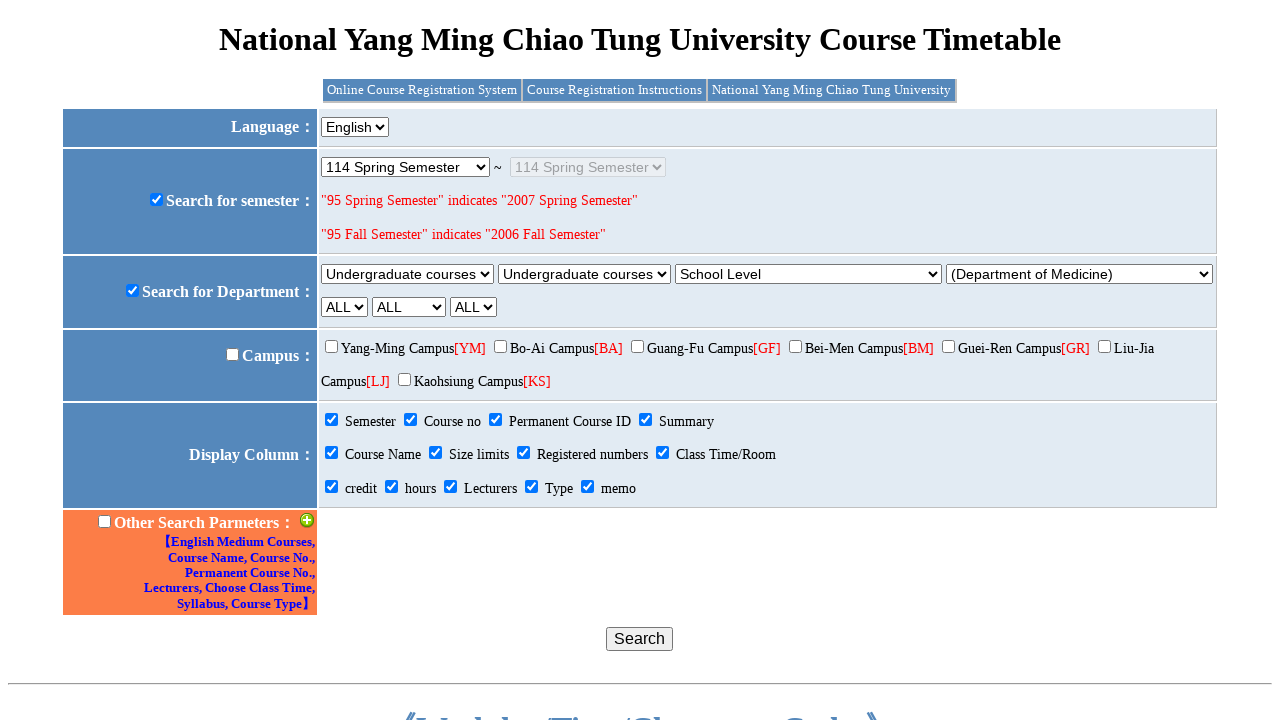

Selected dropdown option: Undergraduate courses on select[name='fType']
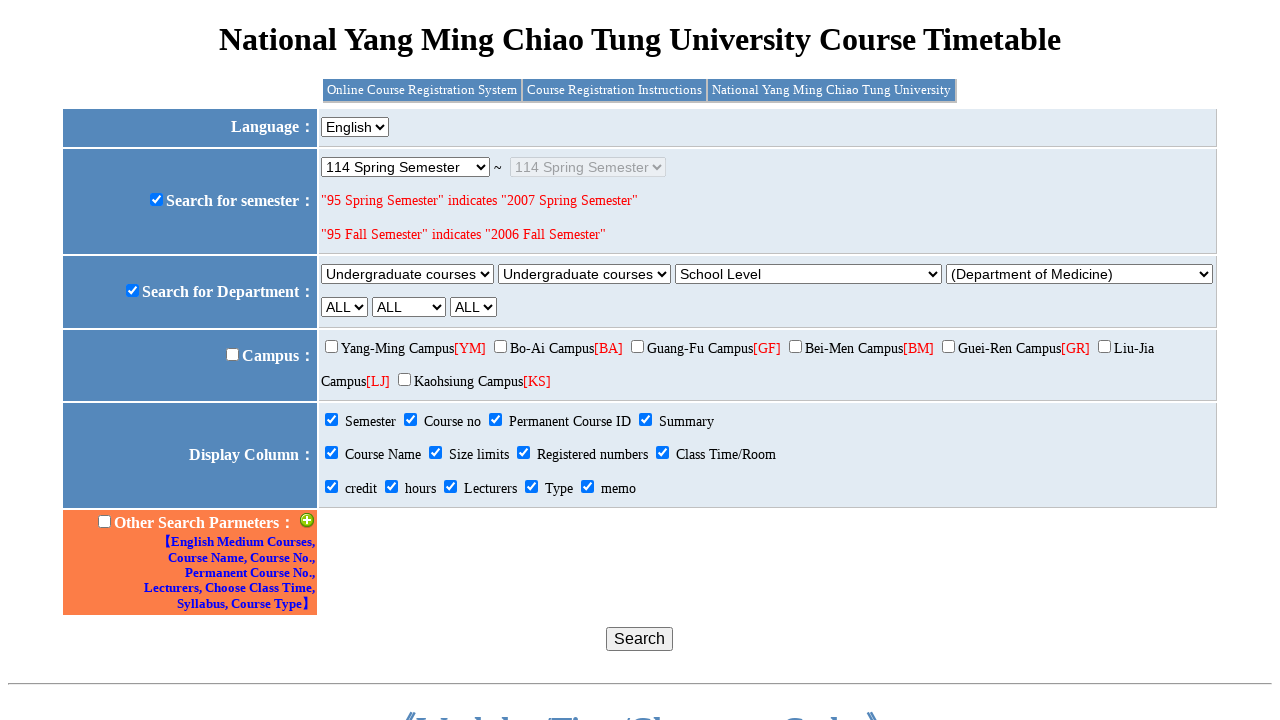

Clicked search button for filter type: Undergraduate courses at (640, 639) on #crstime_search
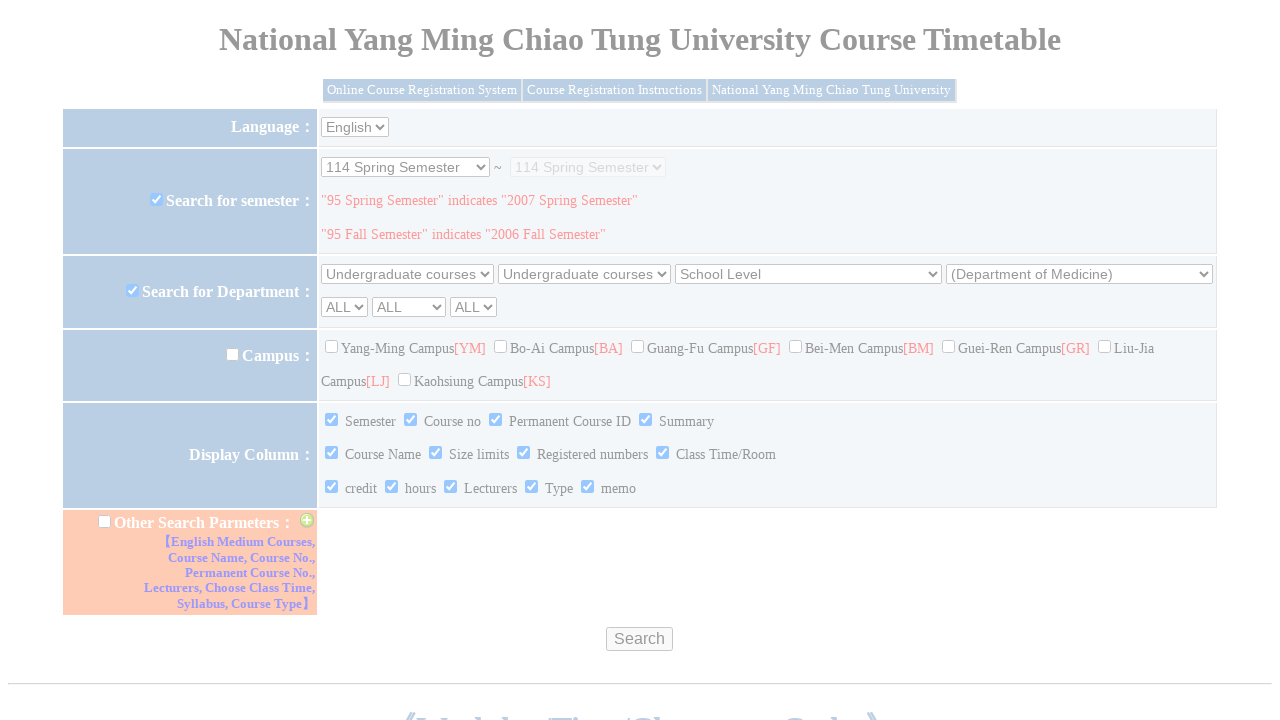

Waited for search results to load for filter type: Undergraduate courses
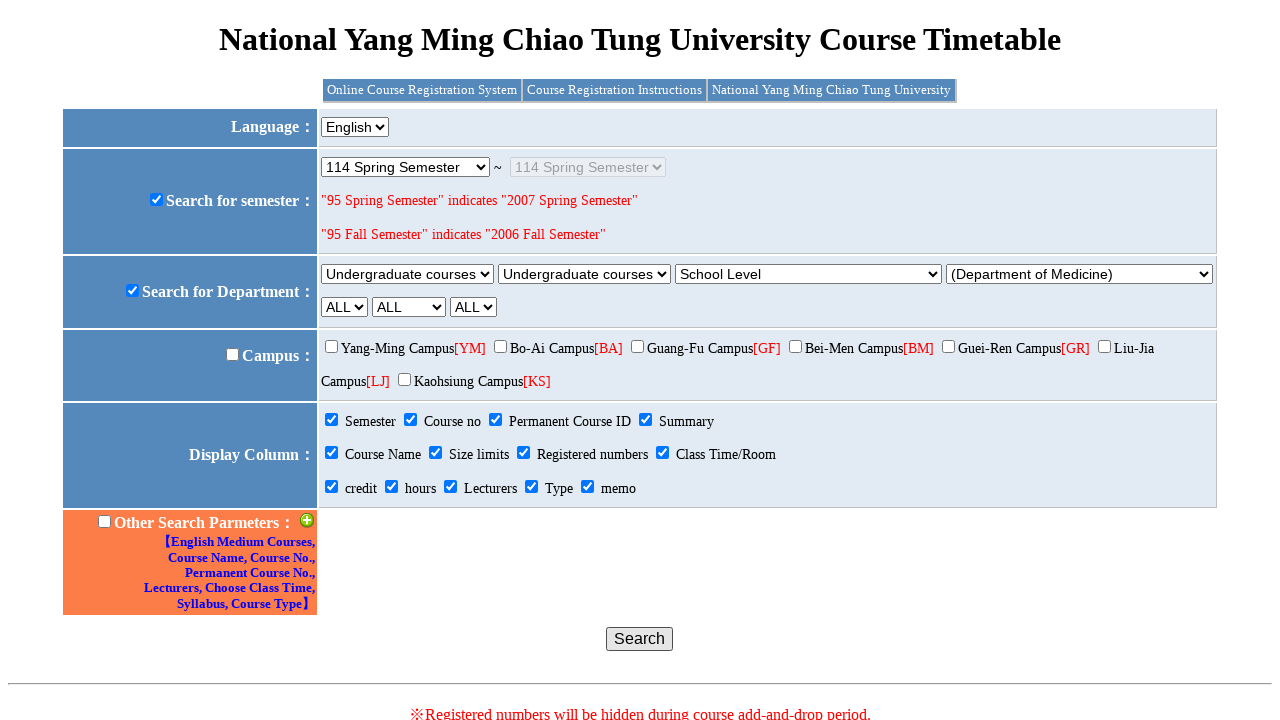

Reading dropdown option: Graduate courses
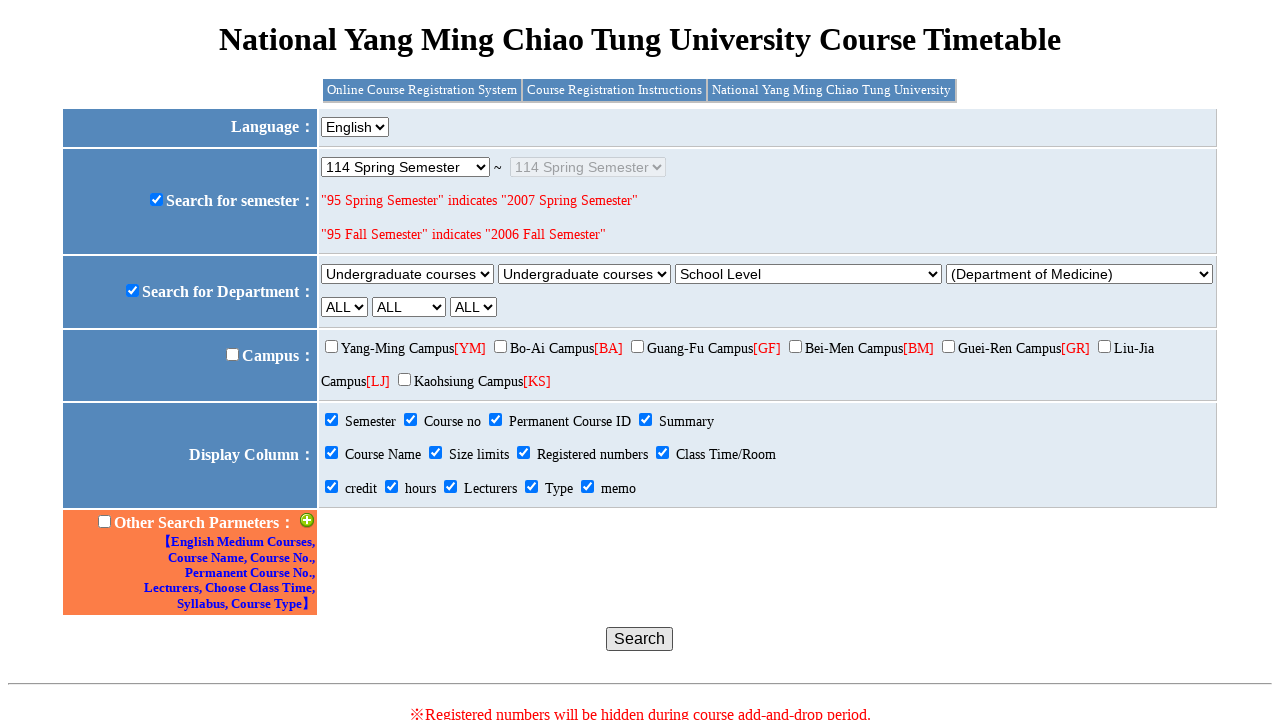

Selected dropdown option: Graduate courses on select[name='fType']
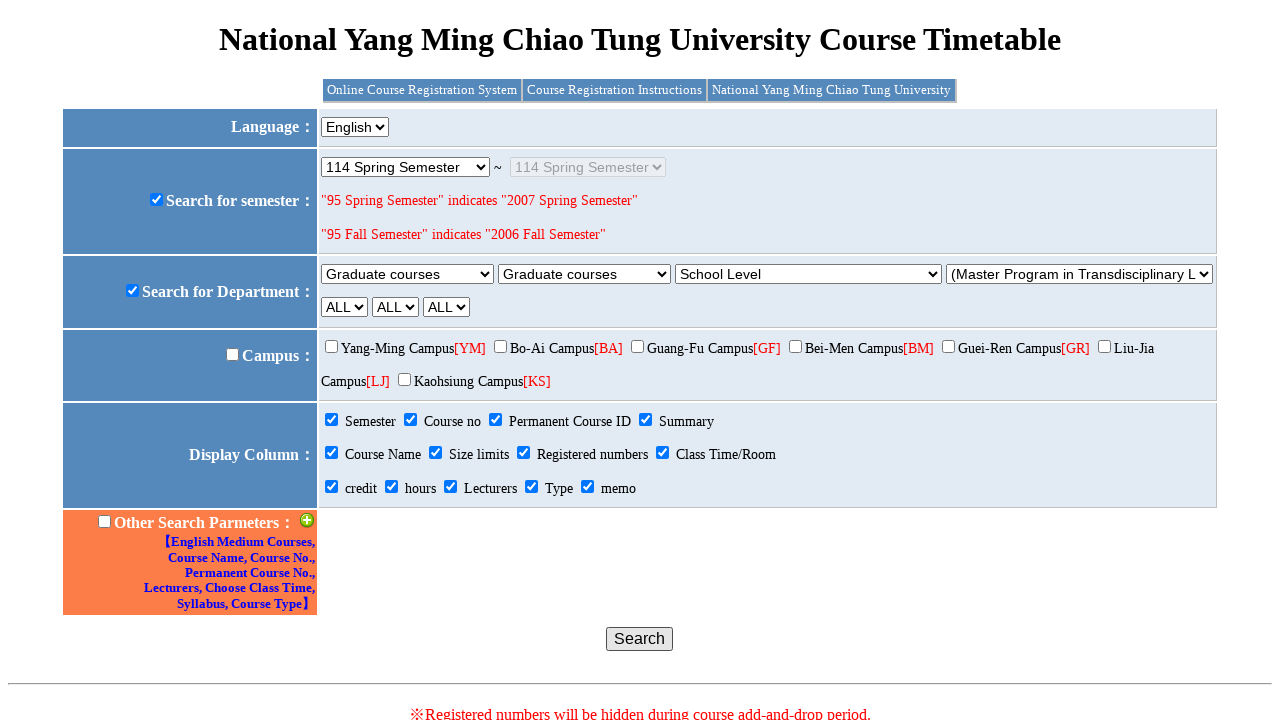

Clicked search button for filter type: Graduate courses at (640, 639) on #crstime_search
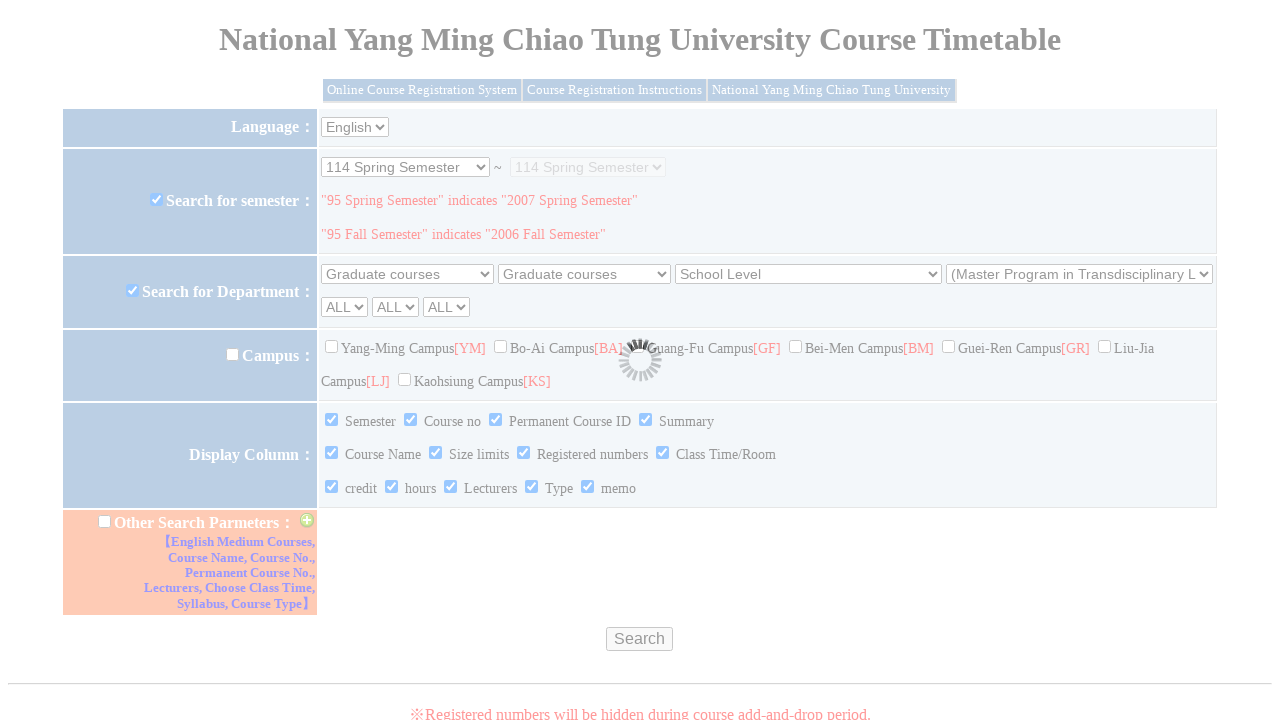

Waited for search results to load for filter type: Graduate courses
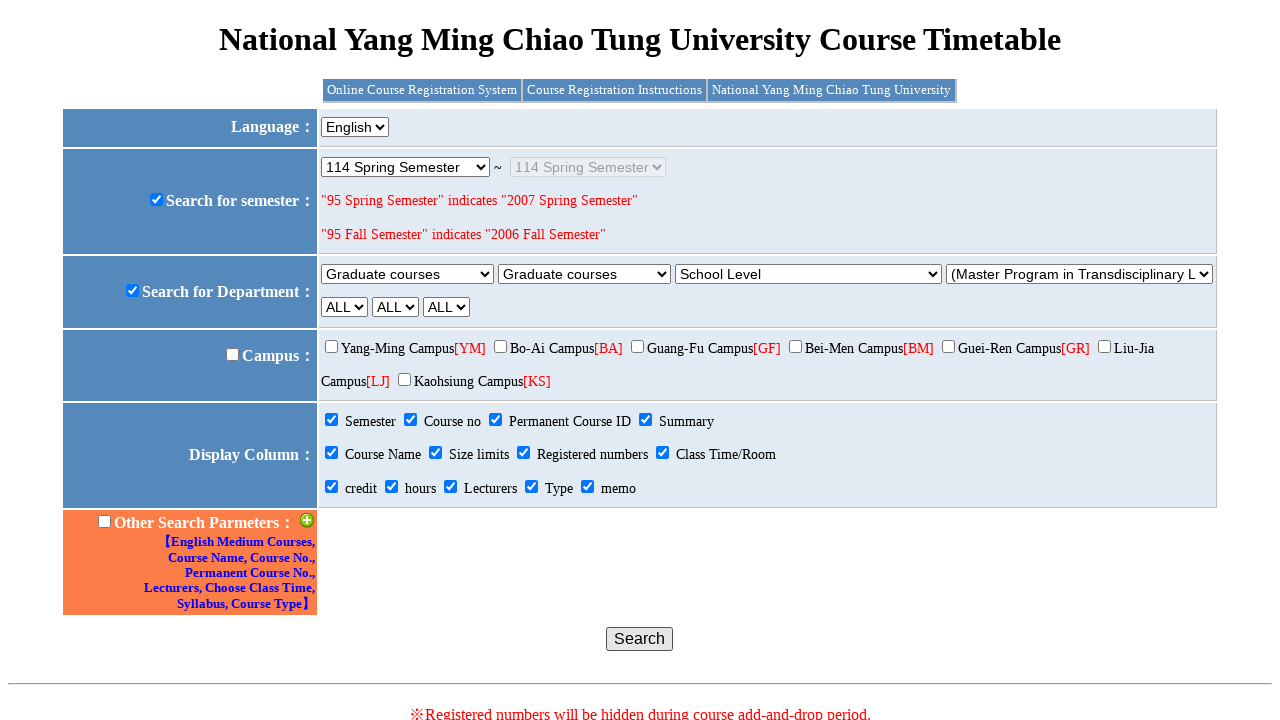

Reading dropdown option: Common required courses for undergraduate
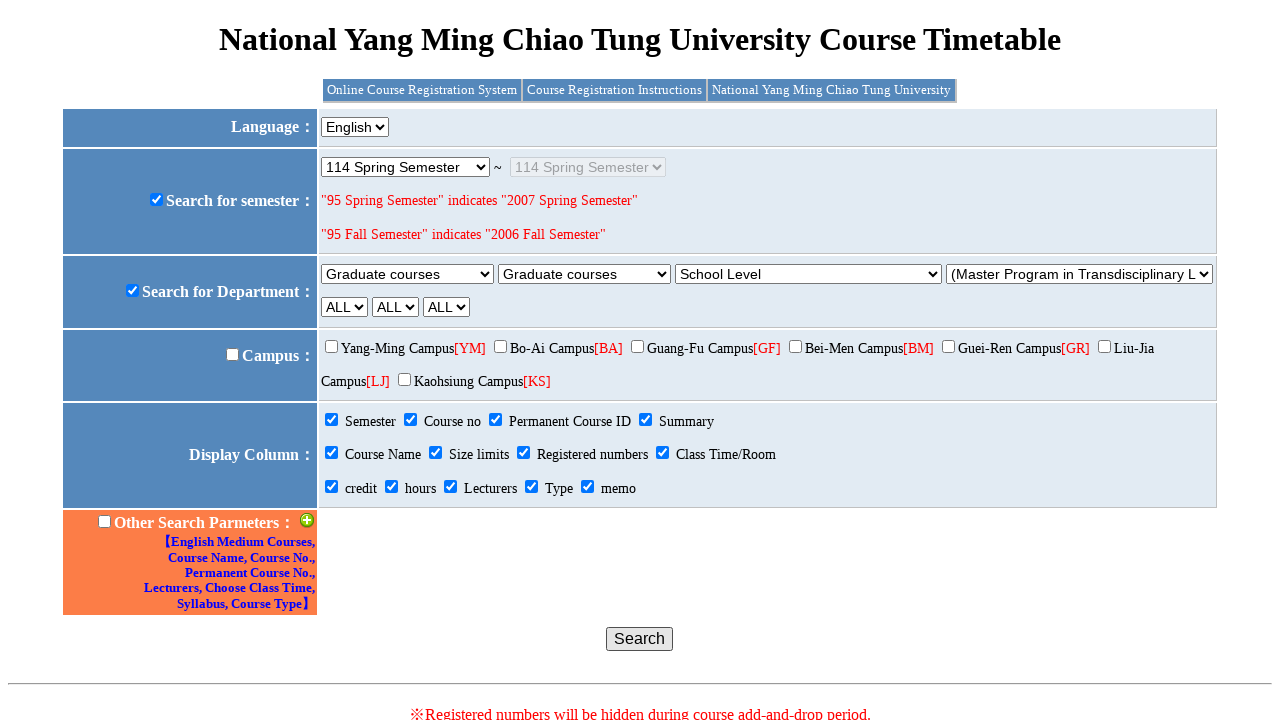

Selected dropdown option: Common required courses for undergraduate on select[name='fType']
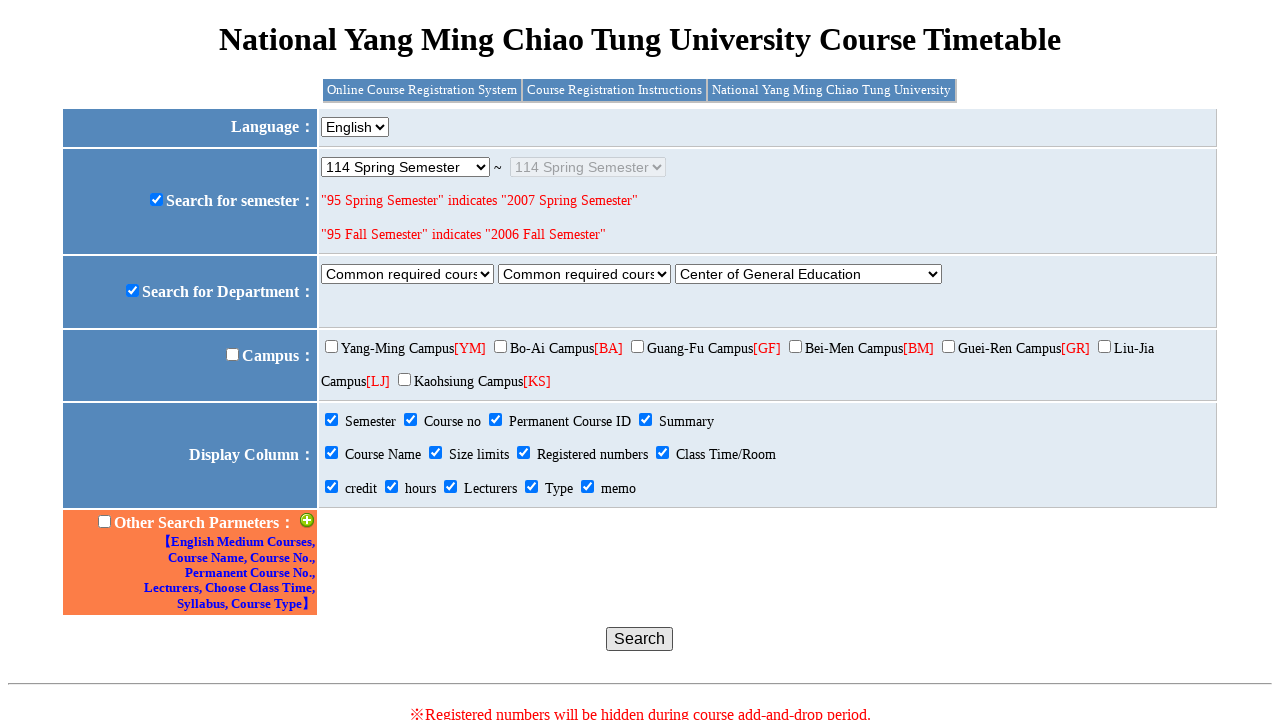

Clicked search button for filter type: Common required courses for undergraduate at (640, 639) on #crstime_search
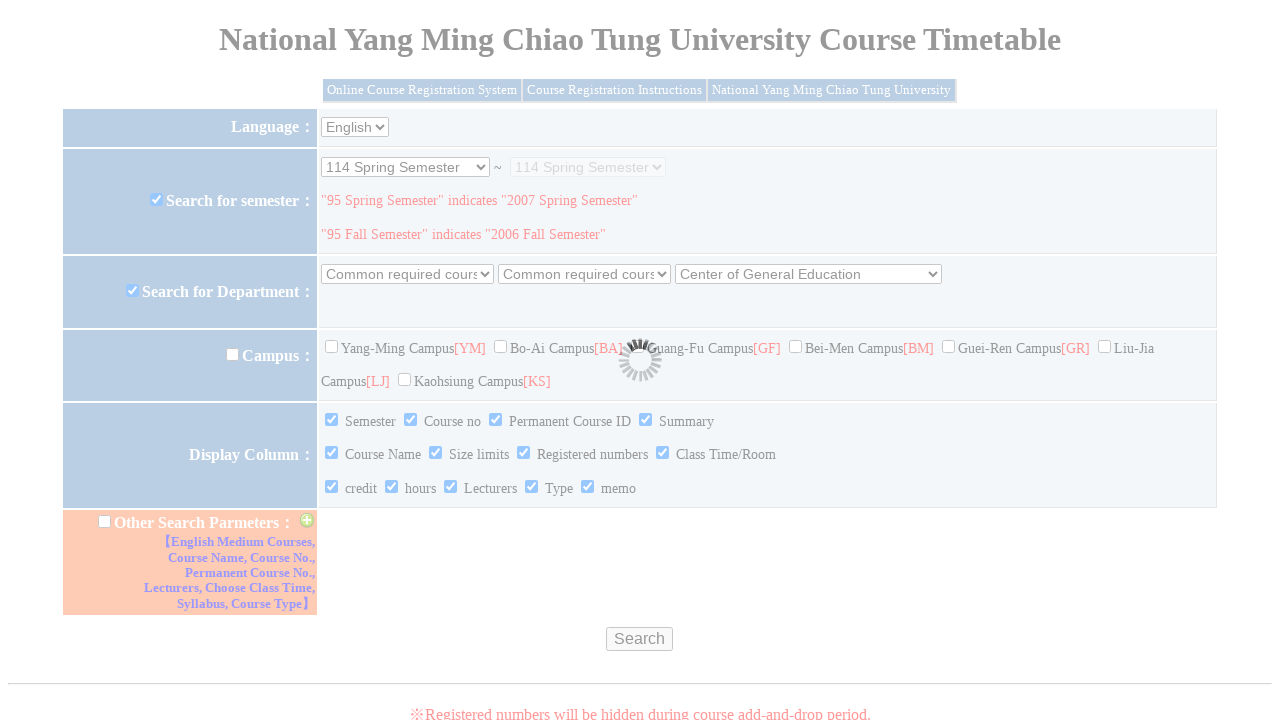

Waited for search results to load for filter type: Common required courses for undergraduate
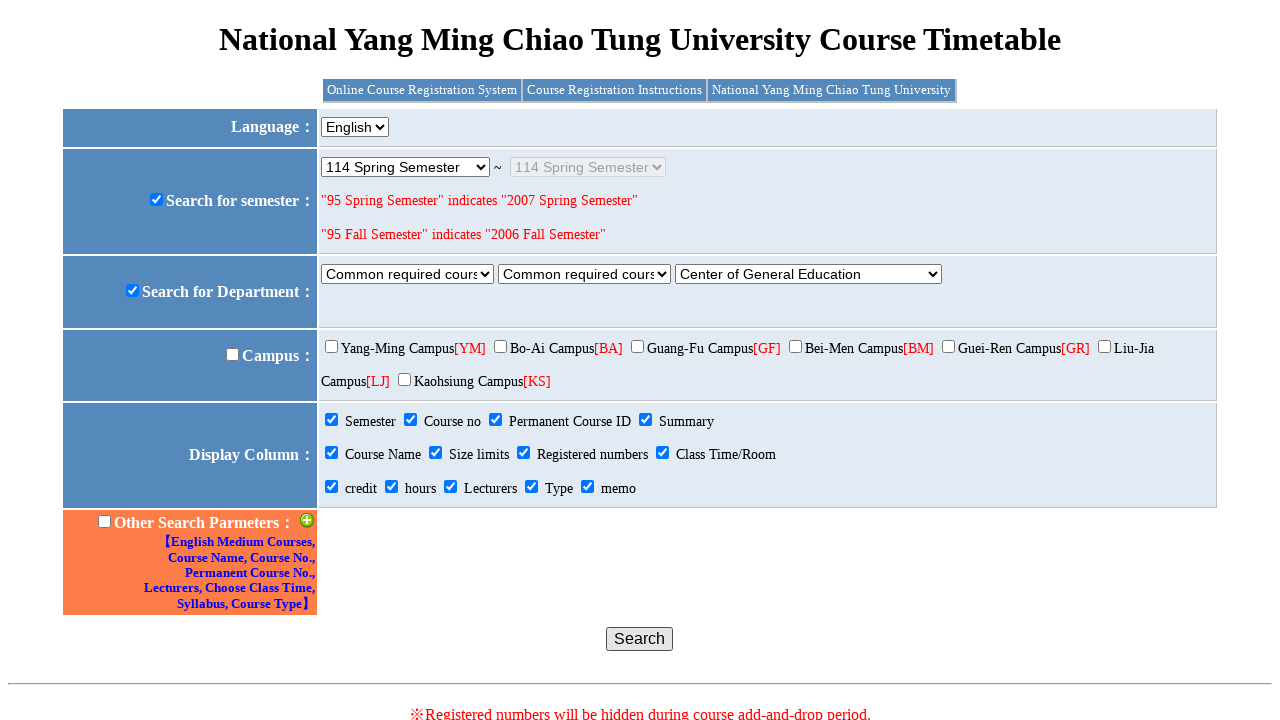

Reading dropdown option: Other curricular courses
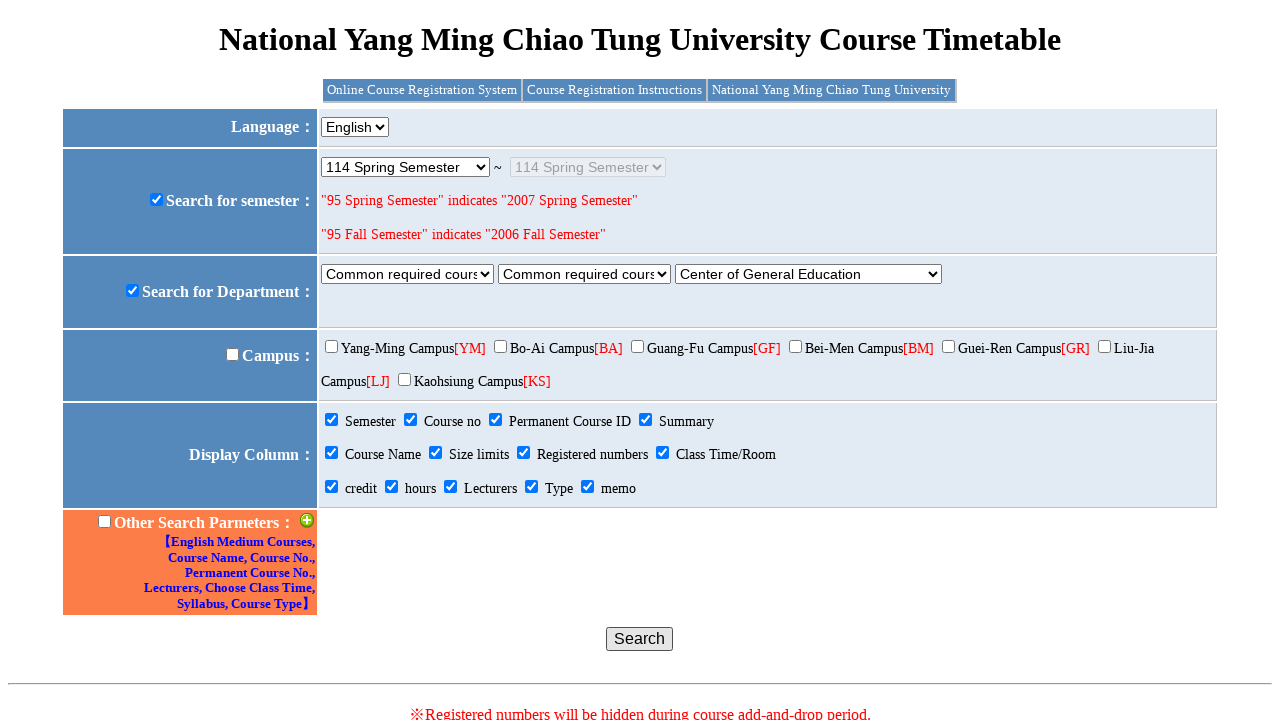

Selected dropdown option: Other curricular courses on select[name='fType']
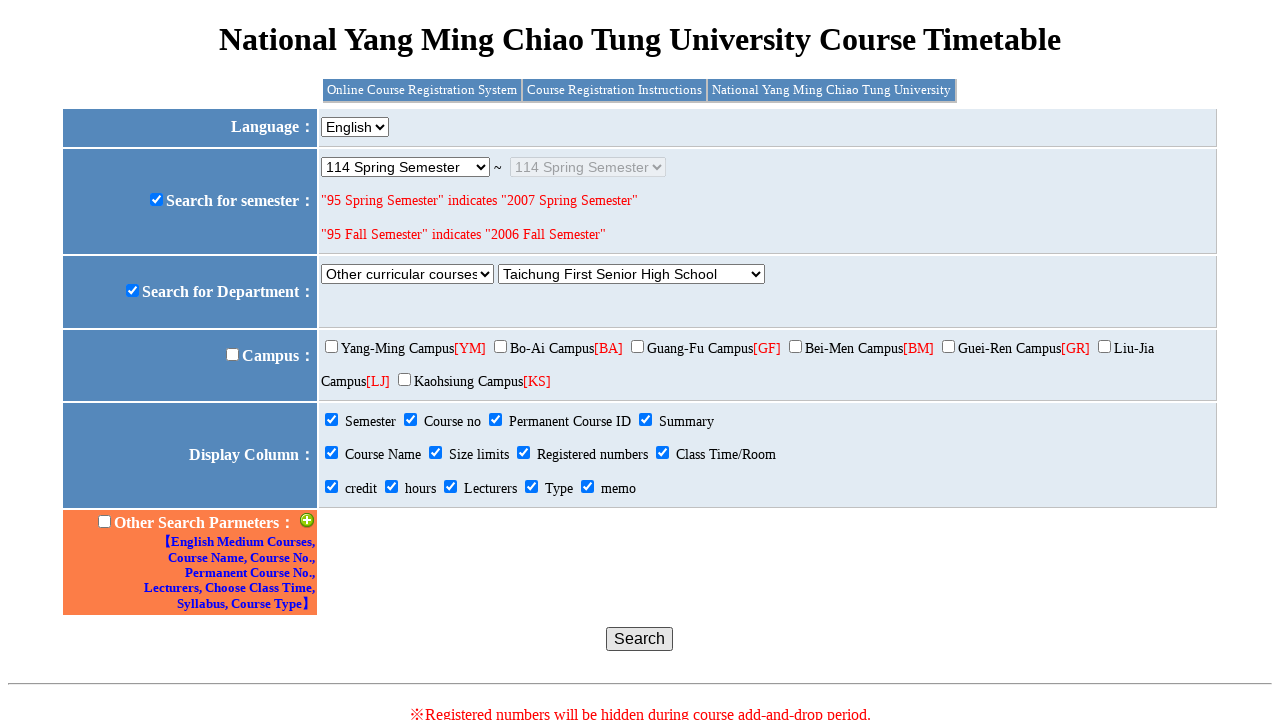

Clicked search button for filter type: Other curricular courses at (640, 639) on #crstime_search
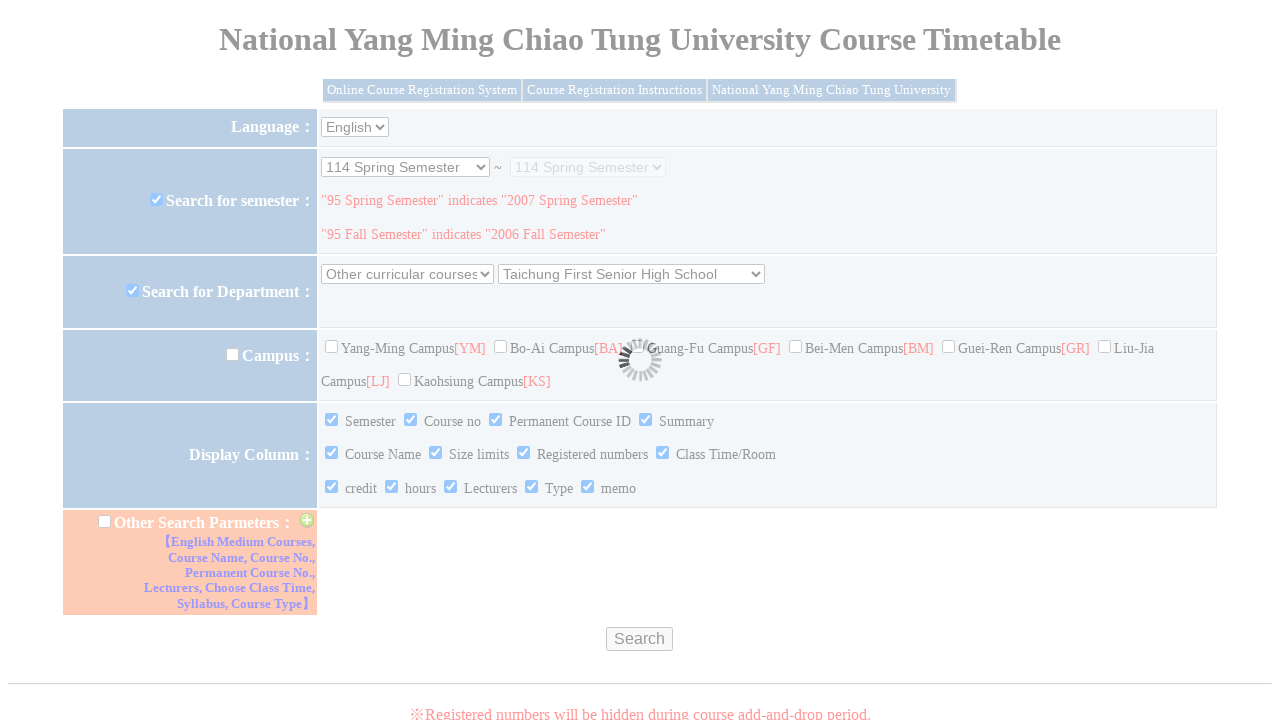

Waited for search results to load for filter type: Other curricular courses
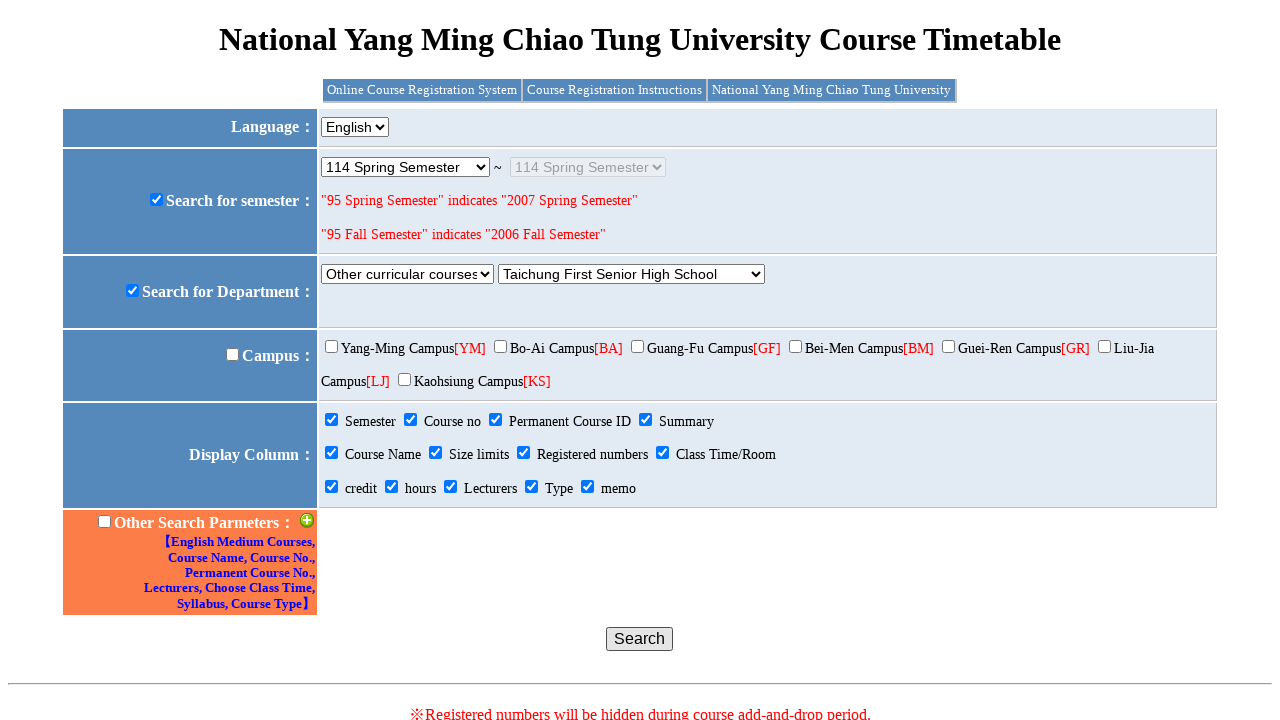

Reading dropdown option: Credit Program
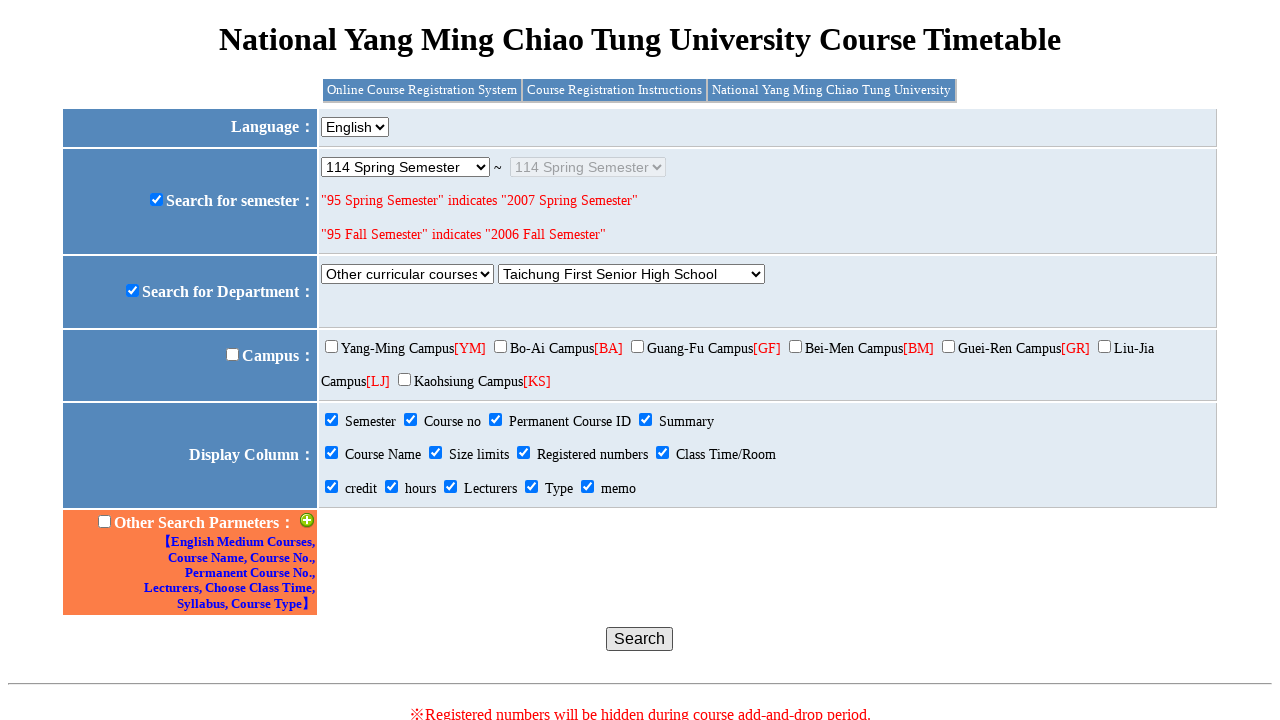

Selected dropdown option: Credit Program on select[name='fType']
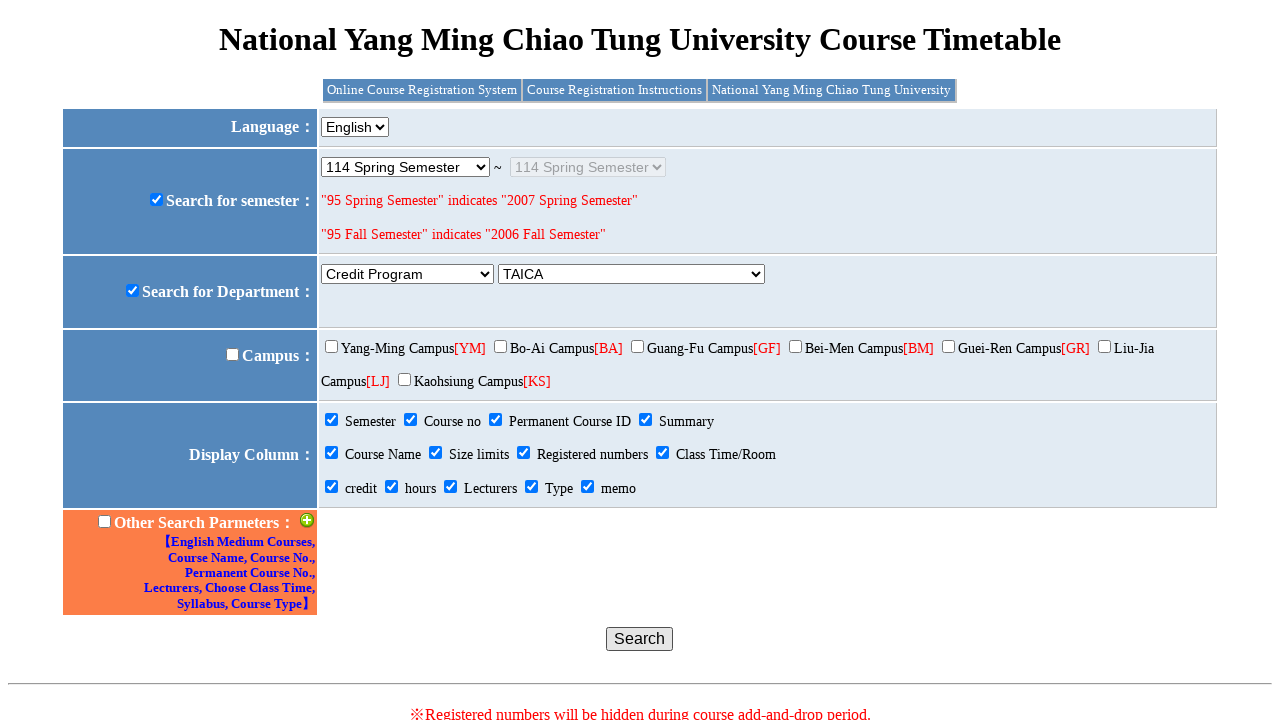

Clicked search button for filter type: Credit Program at (640, 639) on #crstime_search
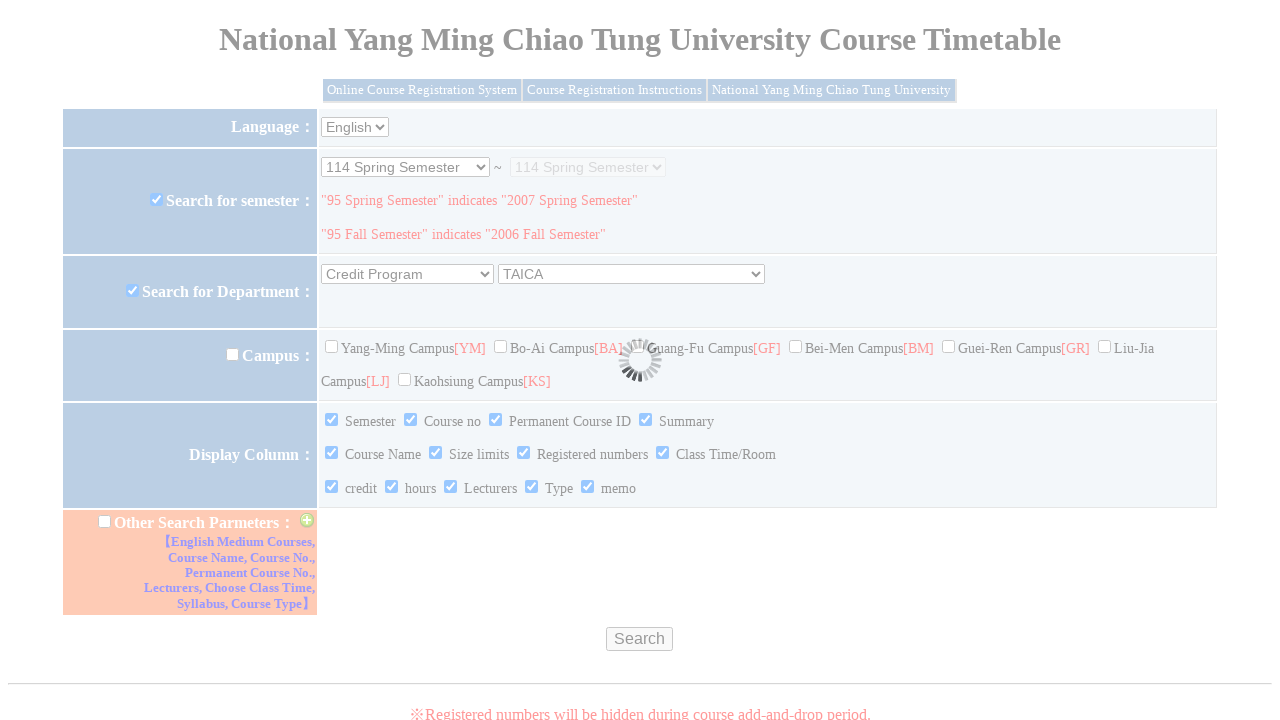

Waited for search results to load for filter type: Credit Program
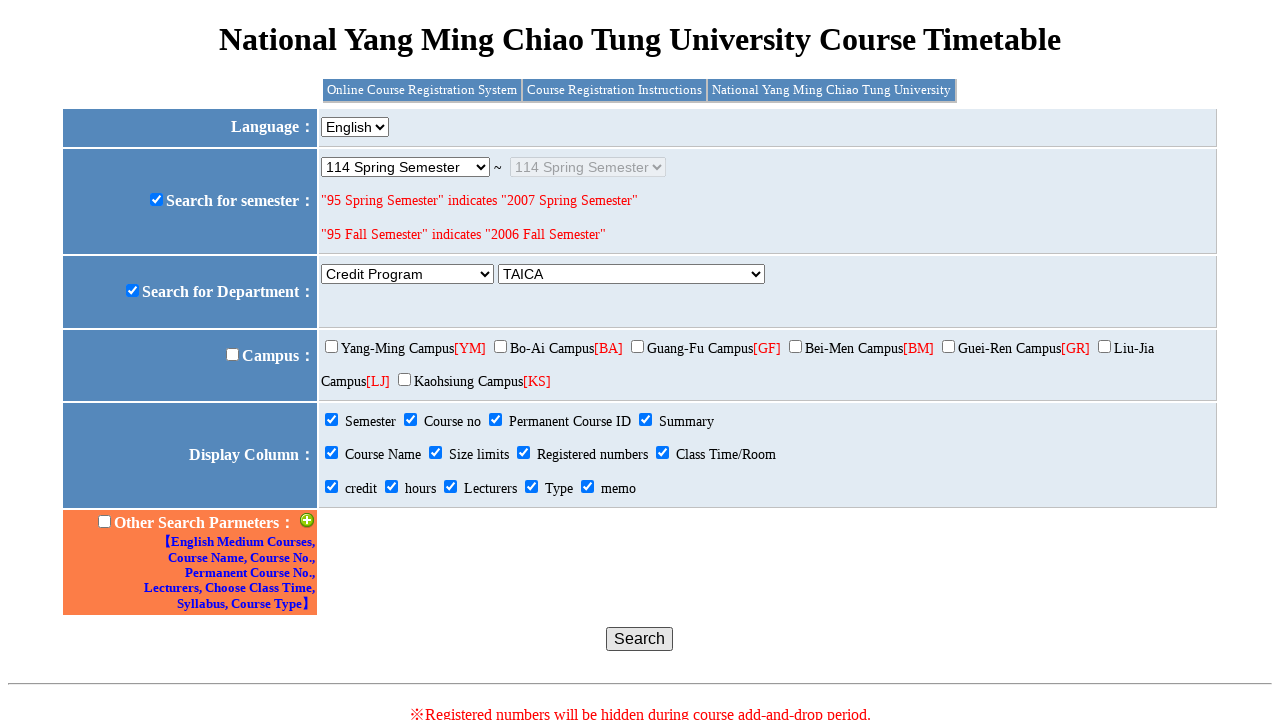

Reading dropdown option: Cross-disciplinary Program
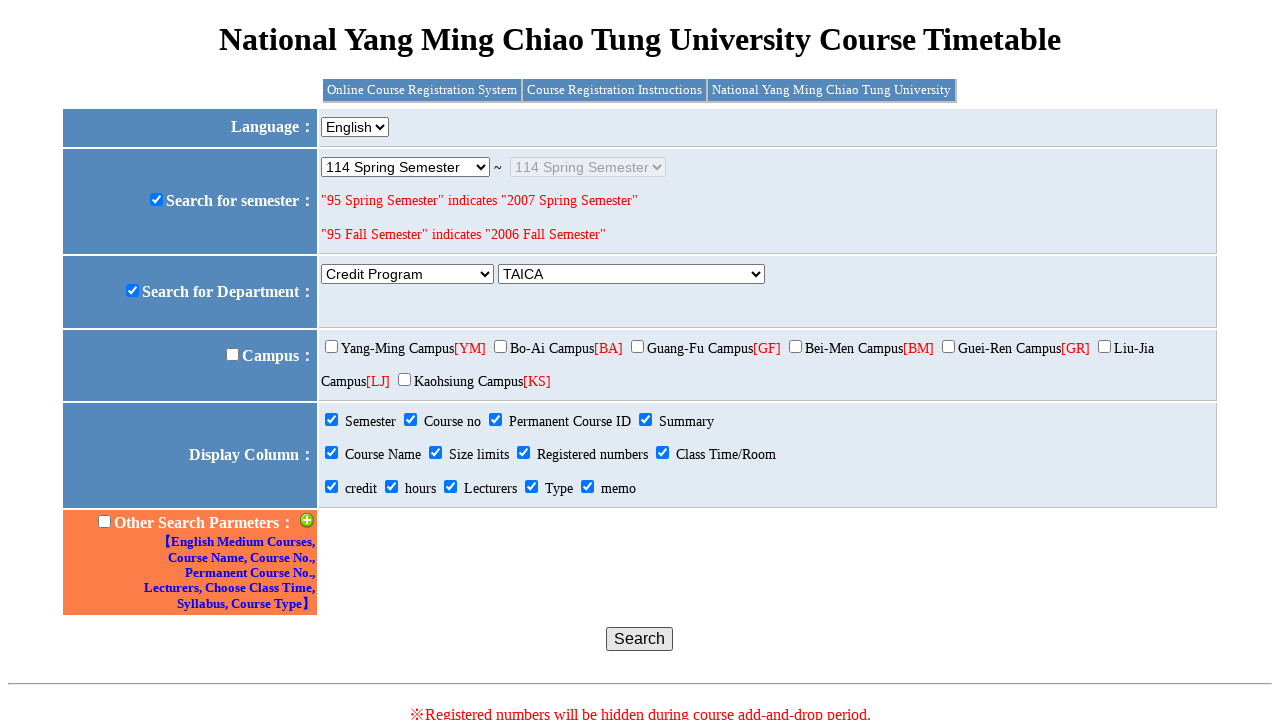

Selected dropdown option: Cross-disciplinary Program on select[name='fType']
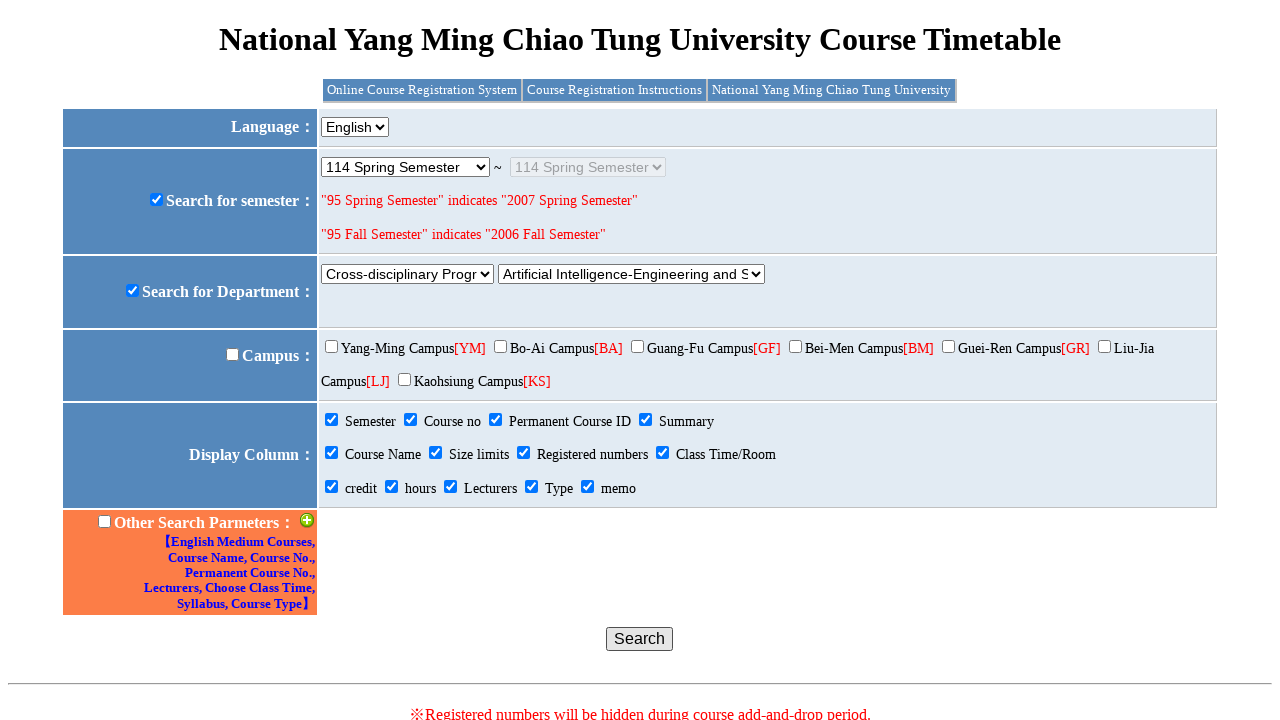

Clicked search button for filter type: Cross-disciplinary Program at (640, 639) on #crstime_search
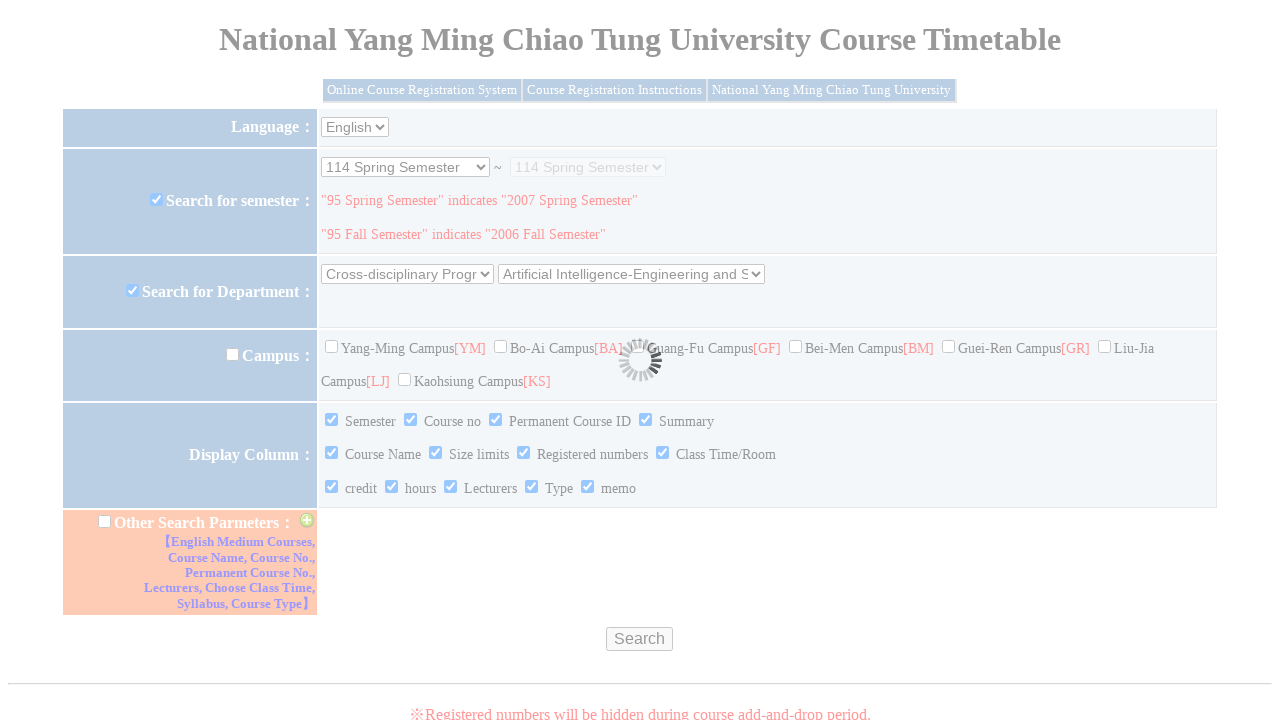

Waited for search results to load for filter type: Cross-disciplinary Program
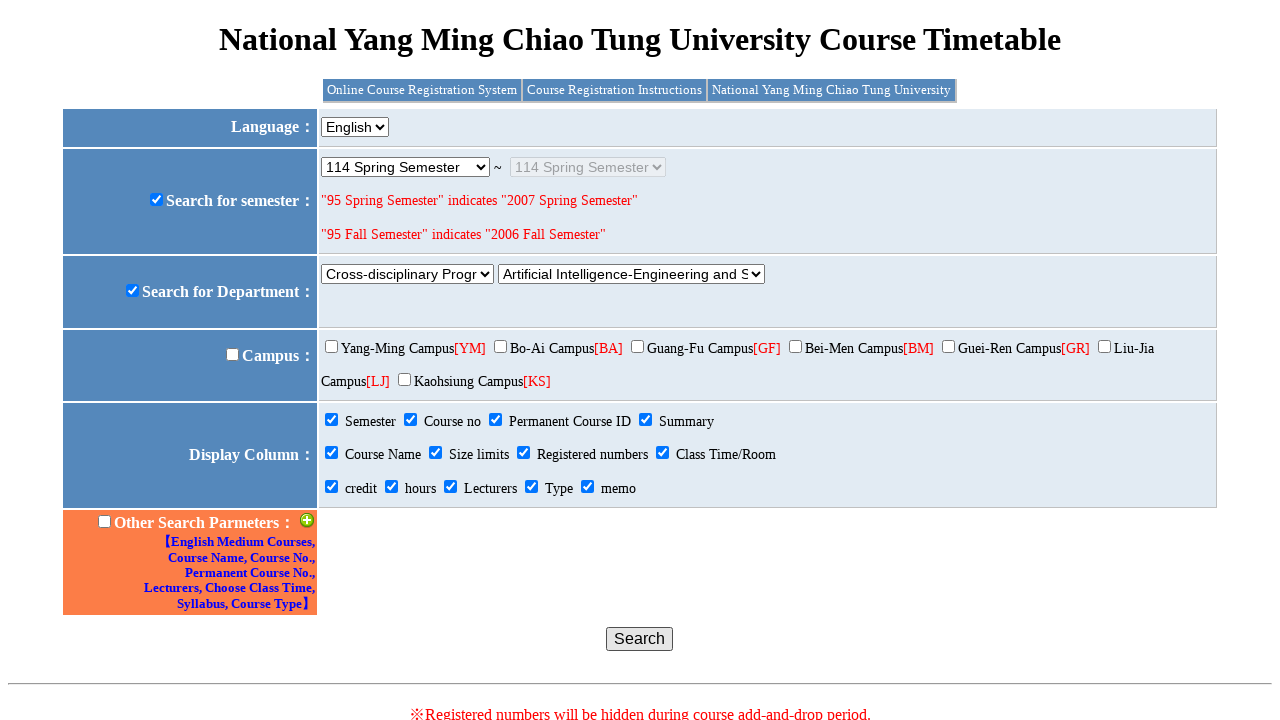

Reading dropdown option: Teacher Education courses
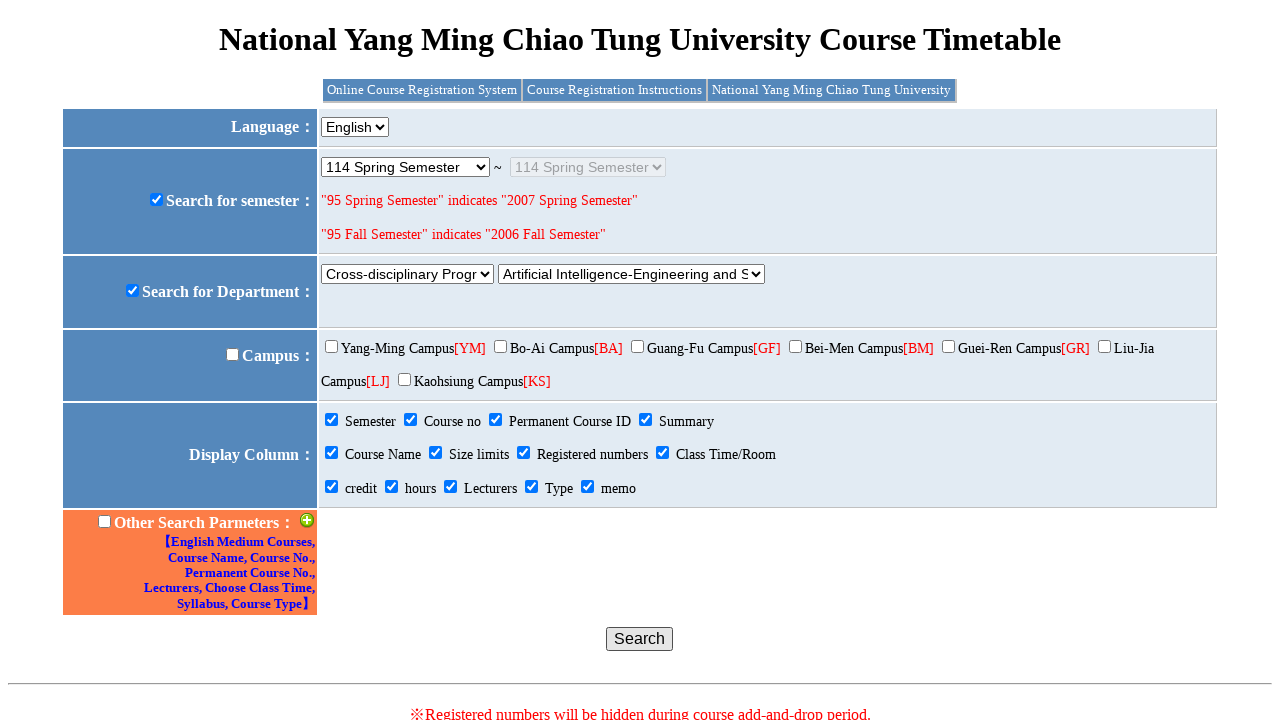

Selected dropdown option: Teacher Education courses on select[name='fType']
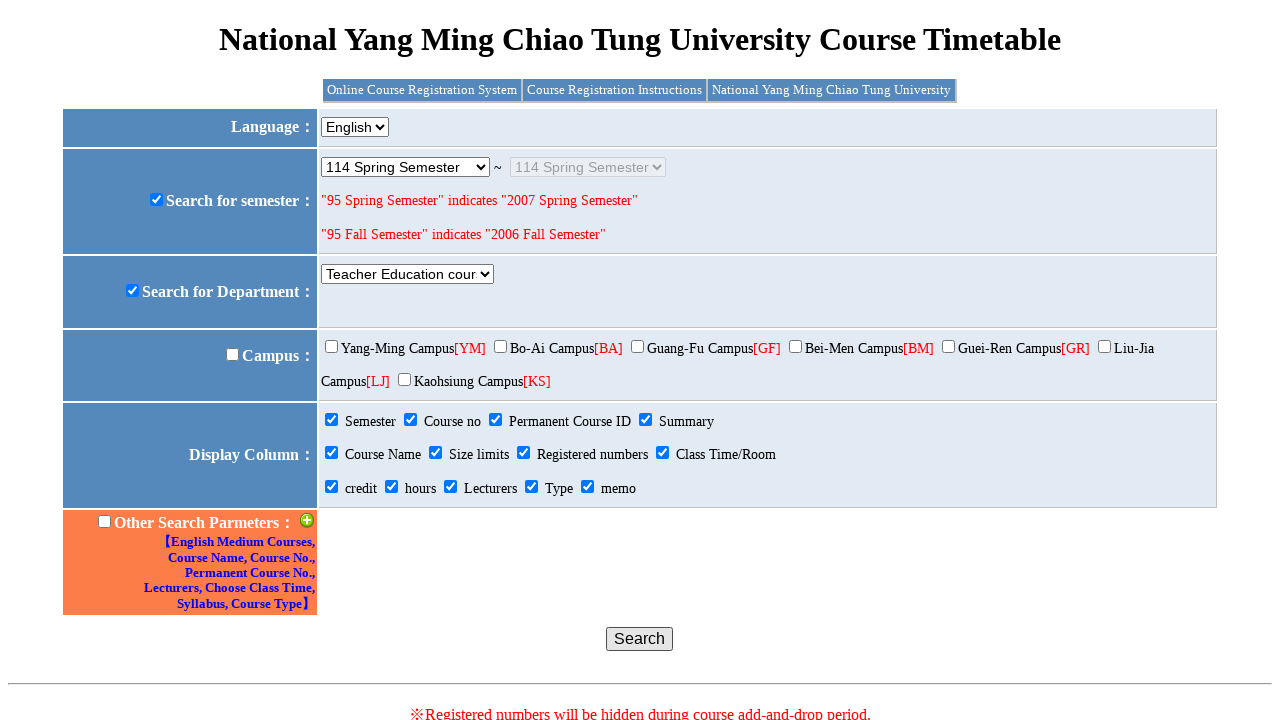

Clicked search button for filter type: Teacher Education courses at (640, 639) on #crstime_search
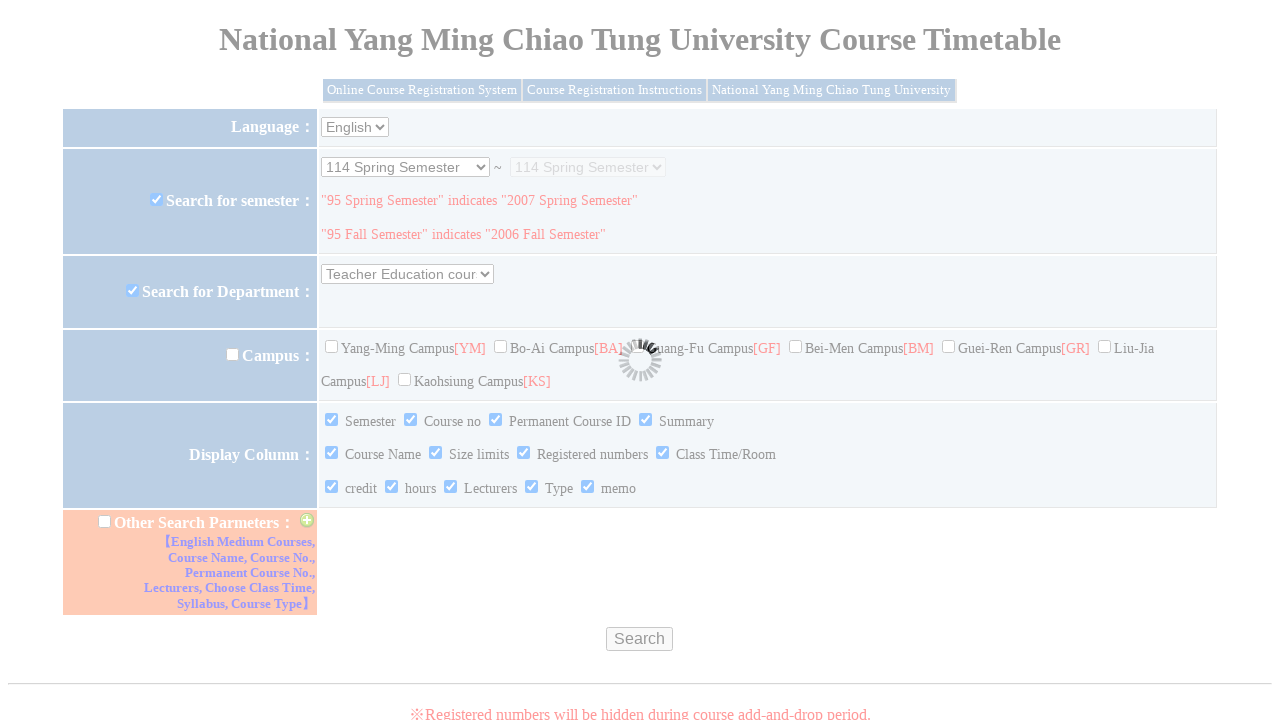

Waited for search results to load for filter type: Teacher Education courses
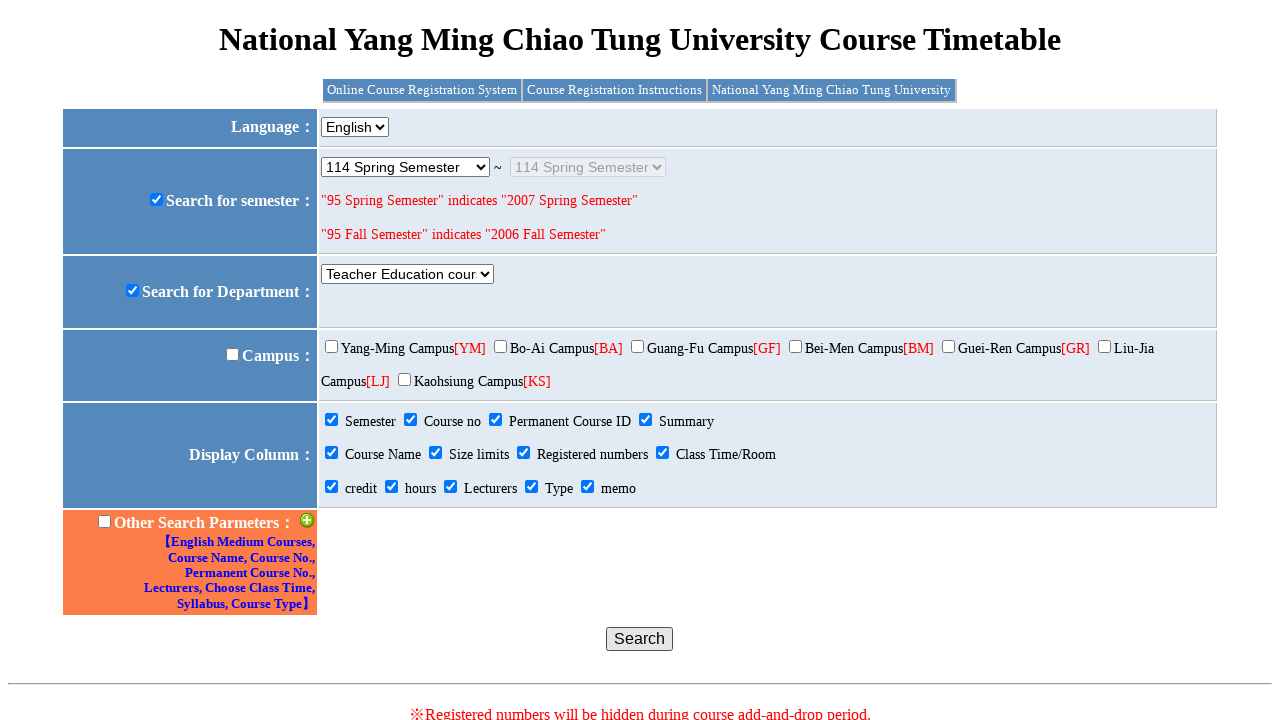

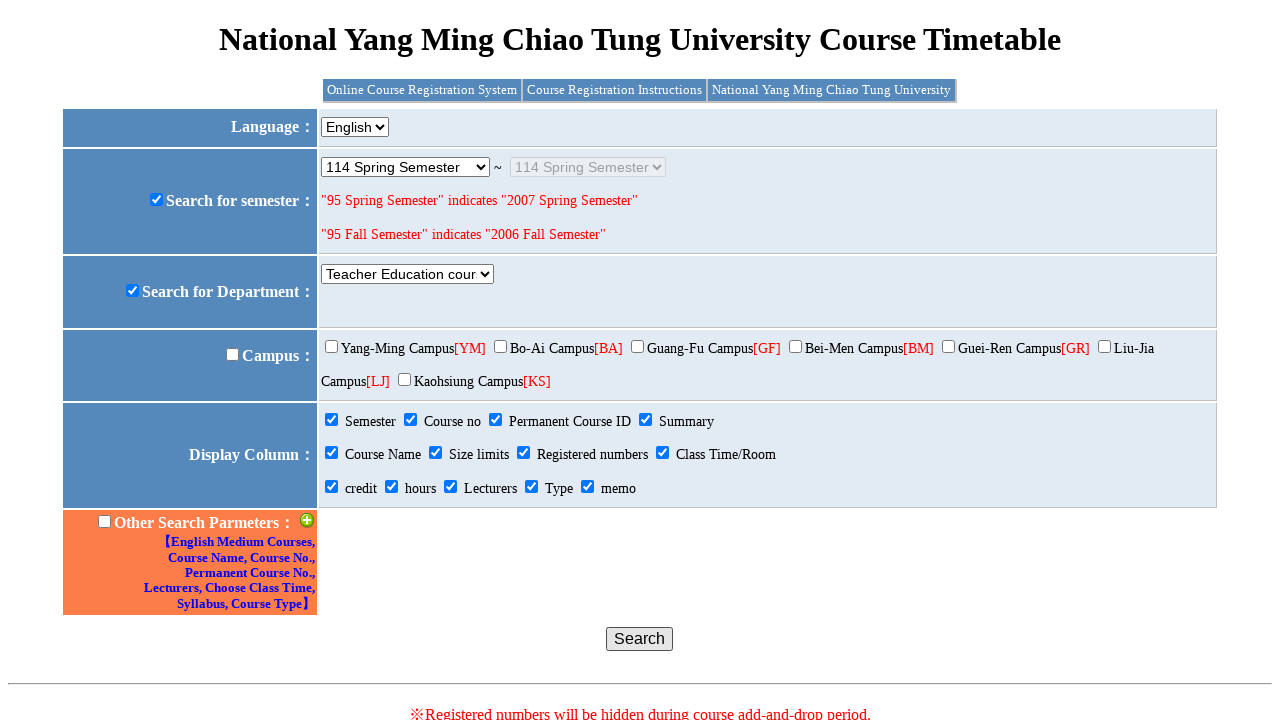